Tests calendar date picker functionality by clicking the calendar button, navigating to select a specific year (2028), month (June), and day (15), then verifying the date is displayed in the input field.

Starting URL: http://www.rahulshettyacademy.com/seleniumPractise/#/offers

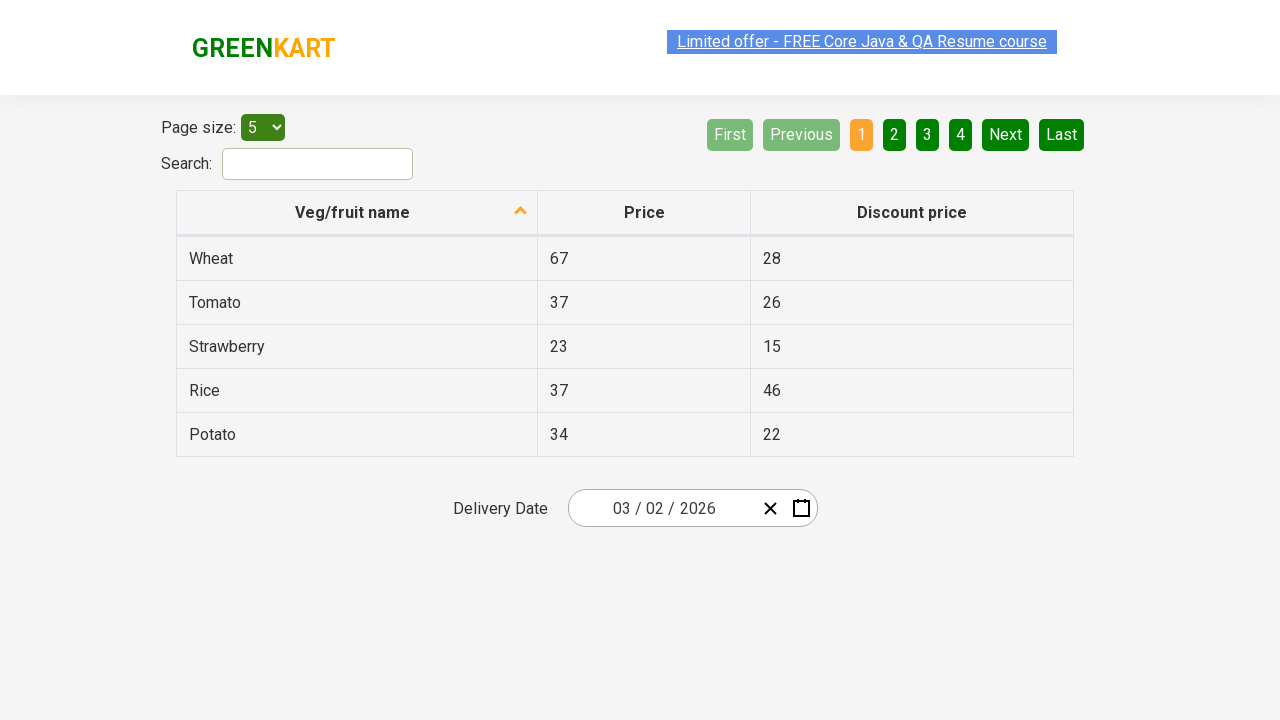

Clicked calendar button to open date picker at (801, 508) on button.react-date-picker__calendar-button
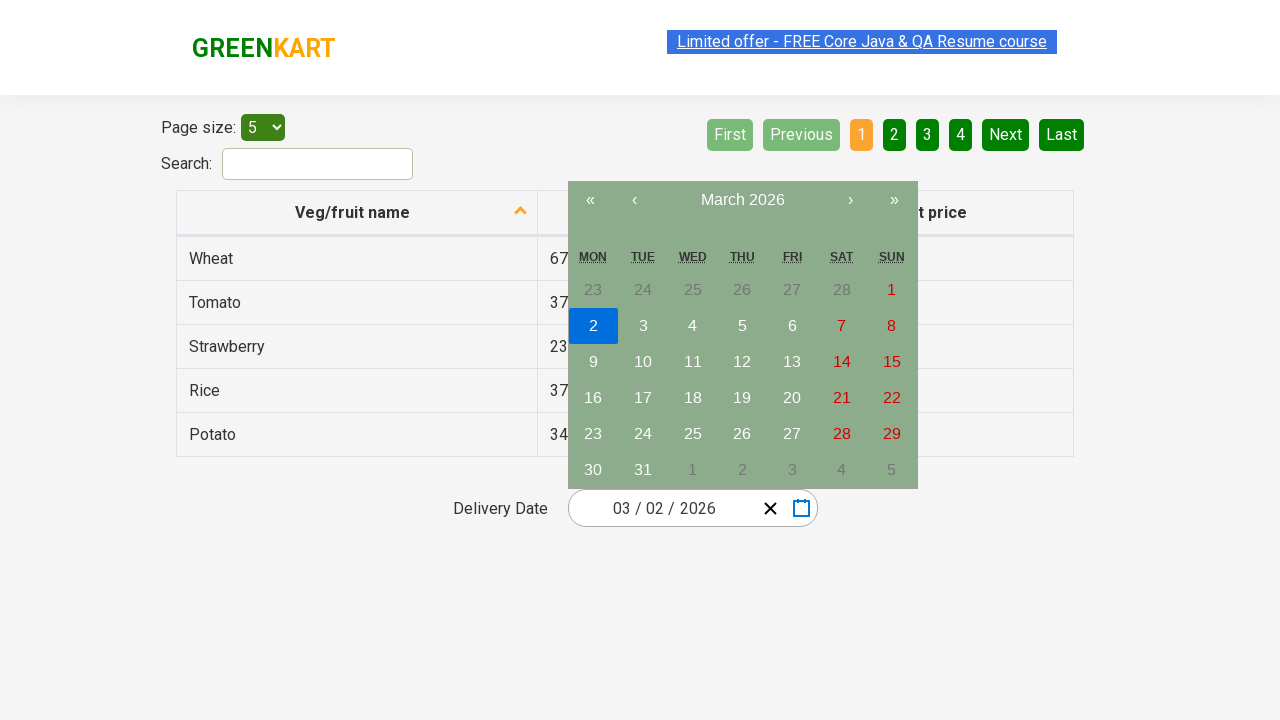

Clicked navigation label first time to navigate to year selection view at (742, 200) on button.react-calendar__navigation__label
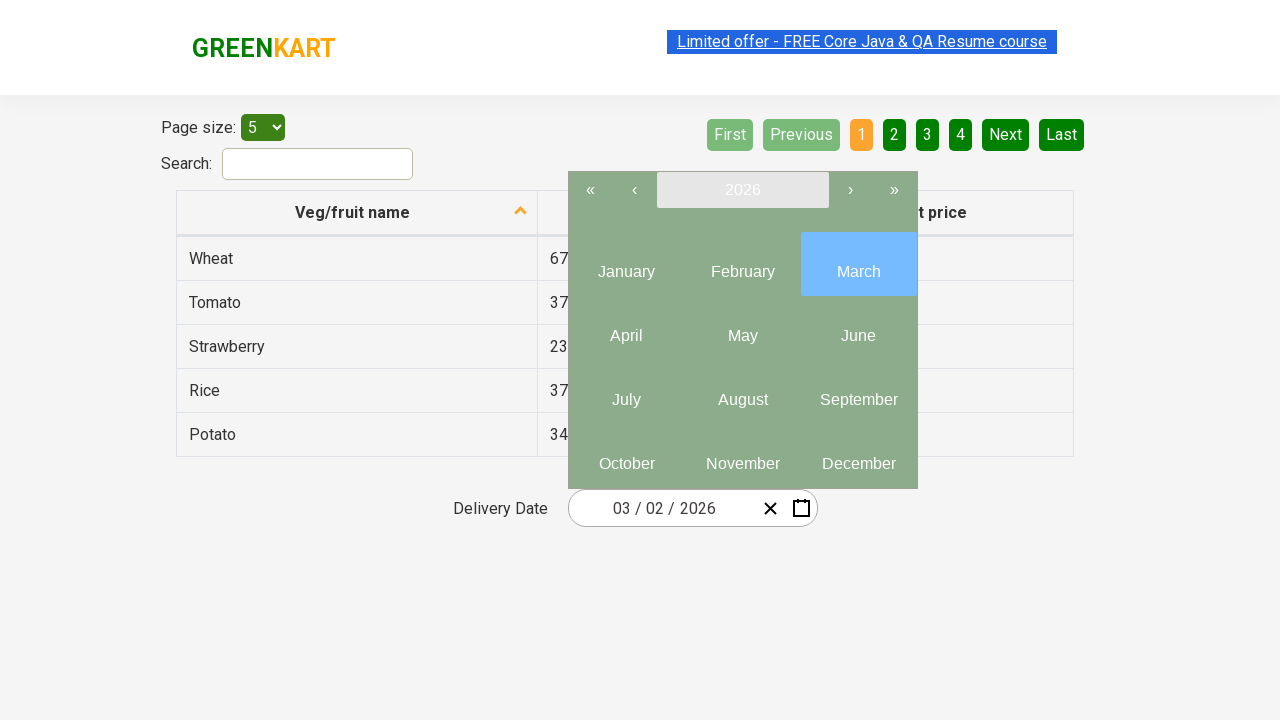

Clicked navigation label second time to access year selection at (742, 190) on button.react-calendar__navigation__label
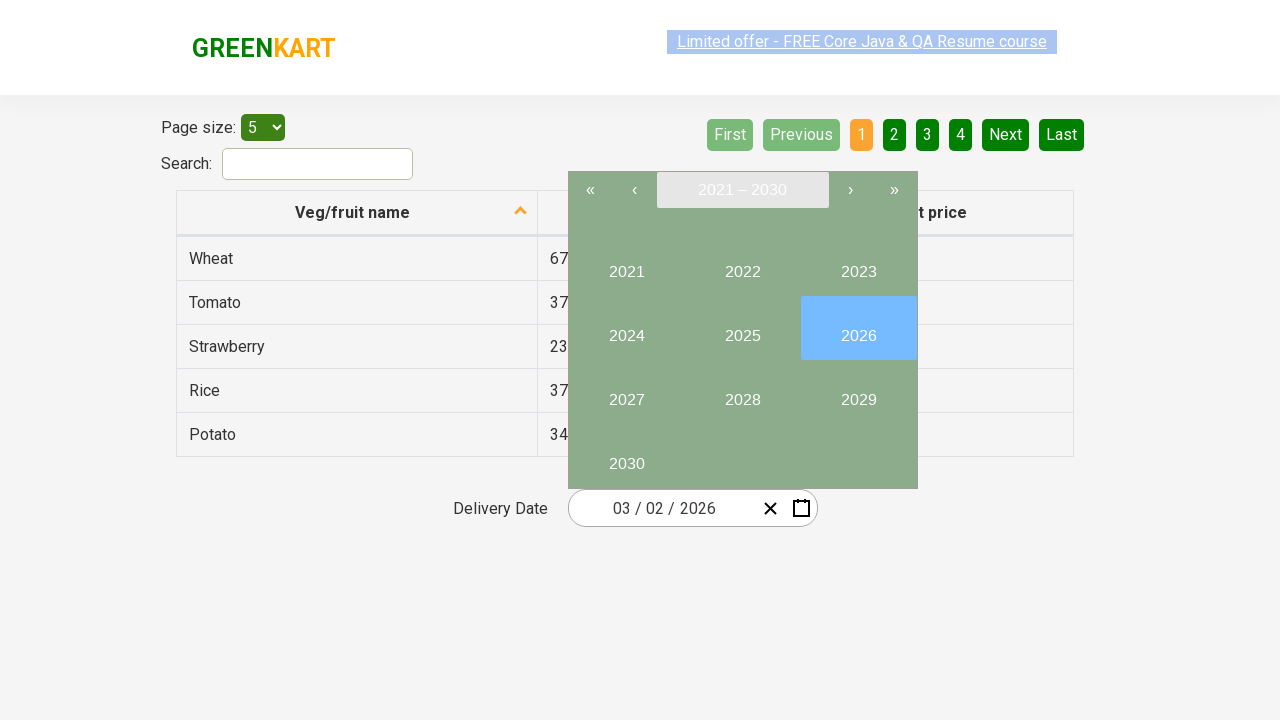

Selected year 2028 at (742, 392) on button:text('2028')
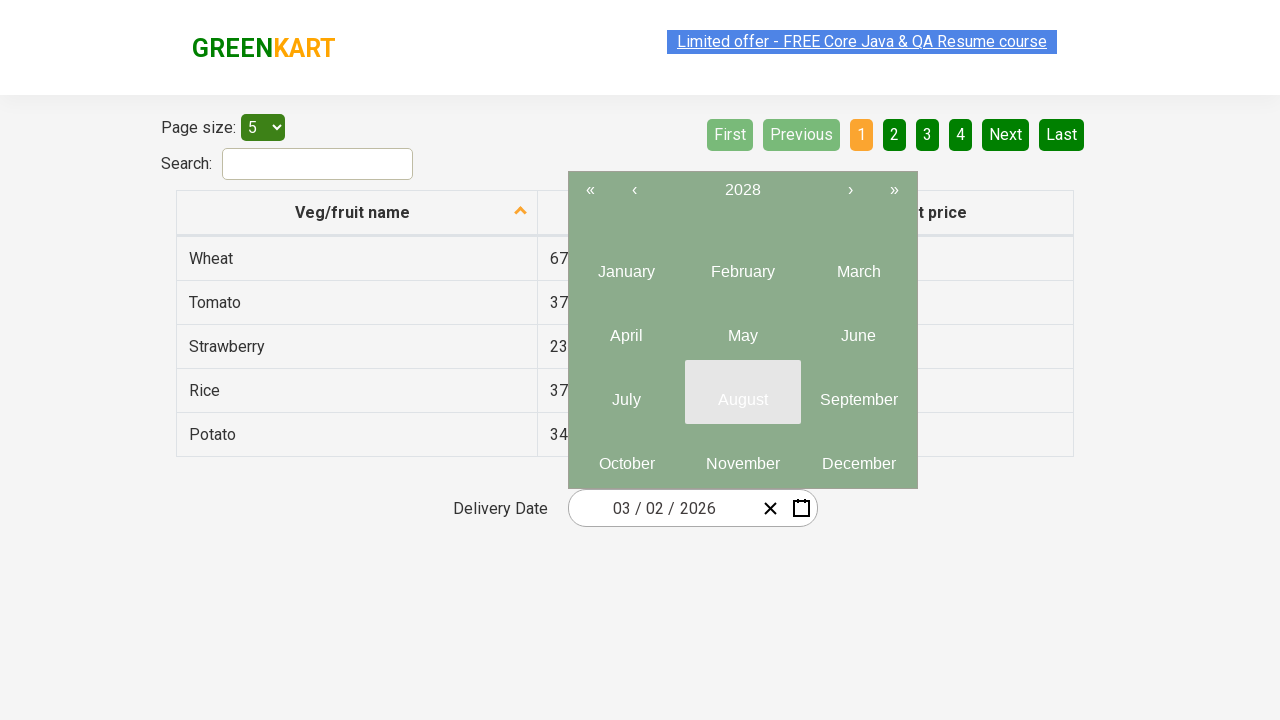

Selected month June (index 6) at (626, 392) on button.react-calendar__year-view__months__month >> nth=6
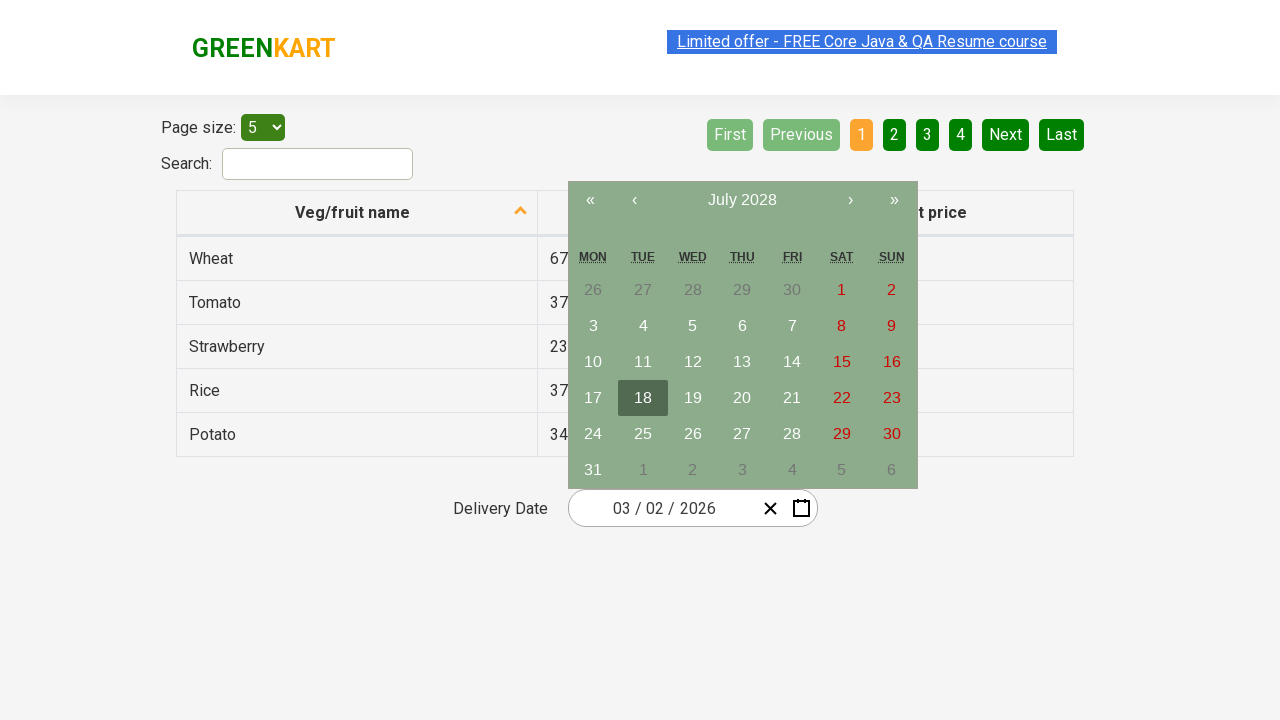

Selected day 15 at (842, 362) on abbr:text('15')
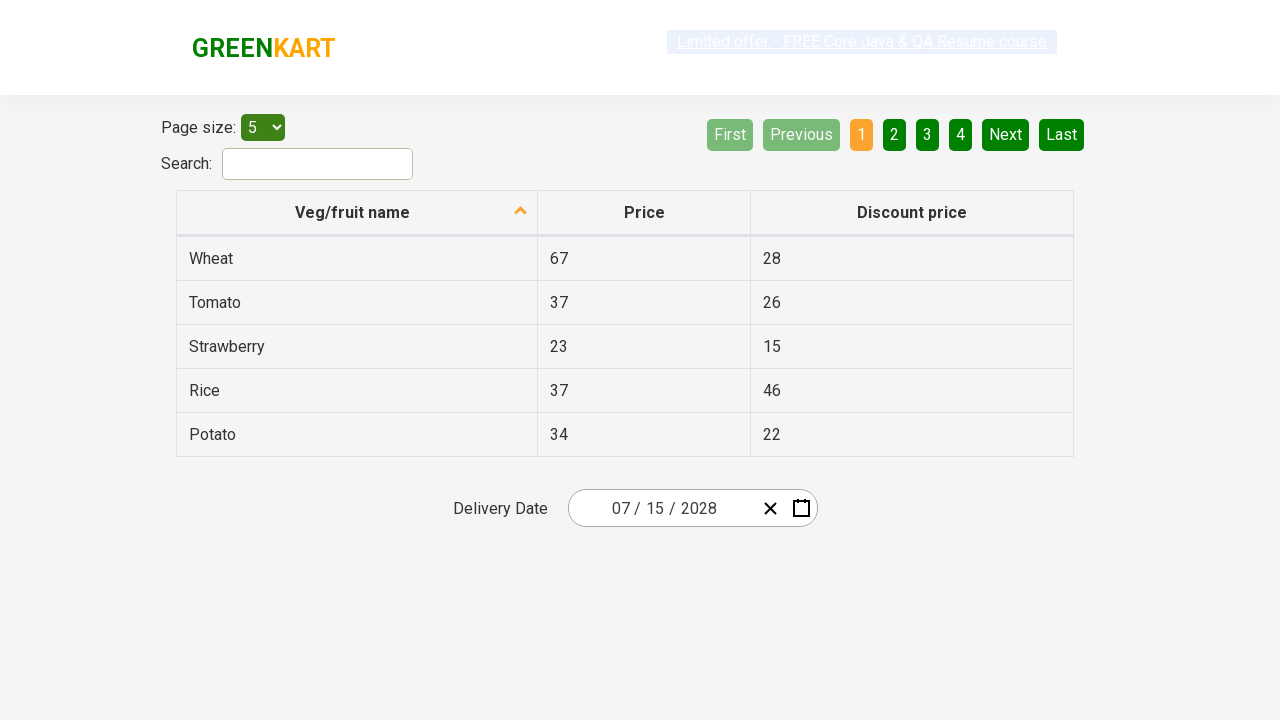

Date field updated with selected date (2028-06-15)
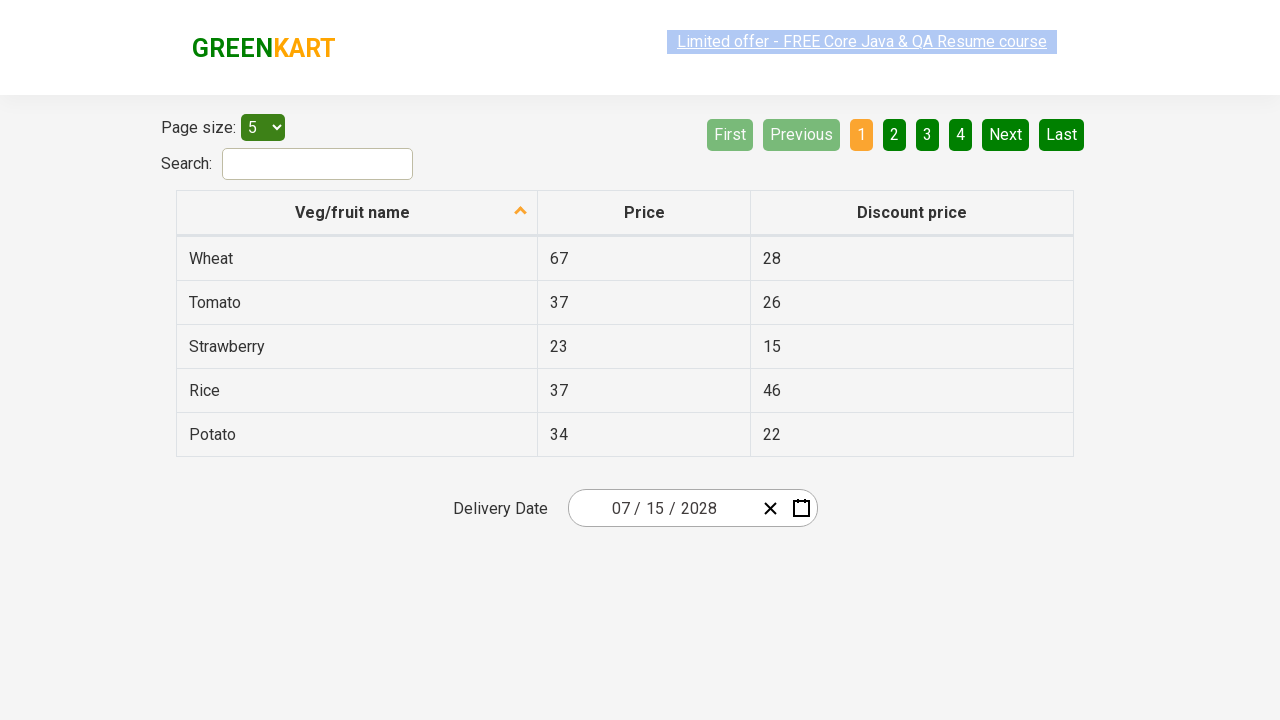

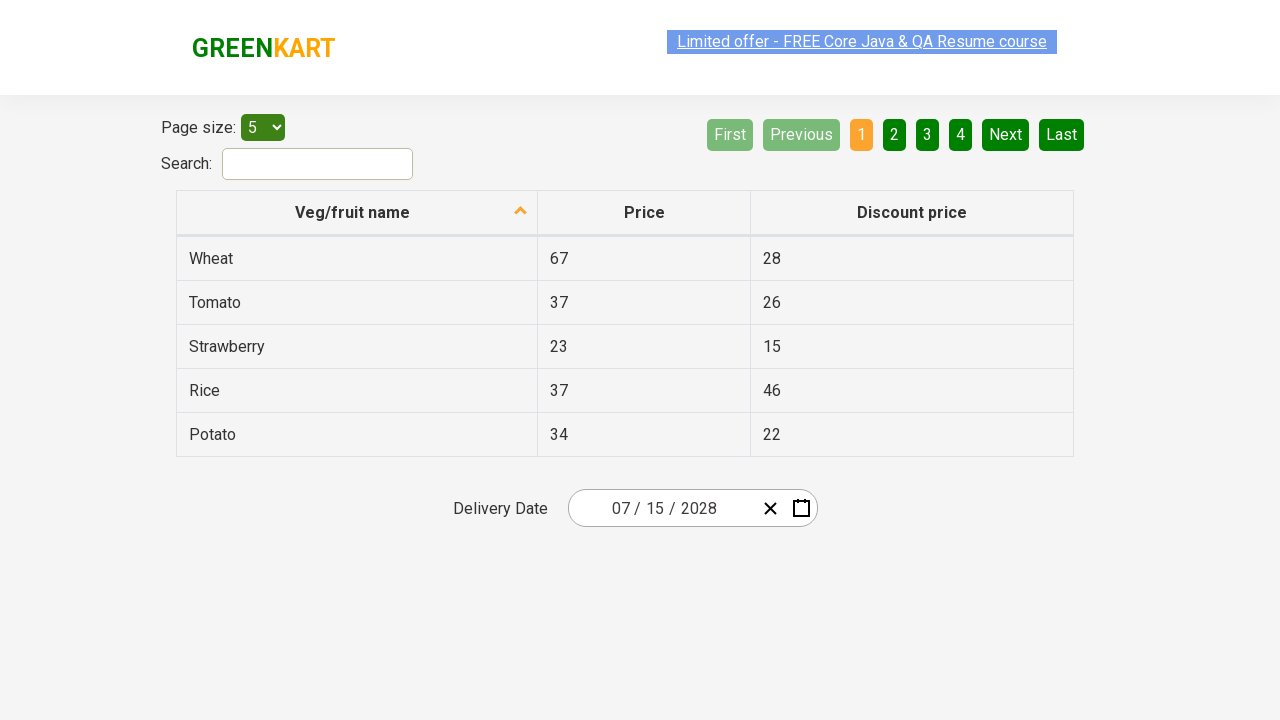